Tests tab navigation functionality by clicking through multiple tabs (Origin, Use, What) on a demo page

Starting URL: https://demoqa.com/tabs

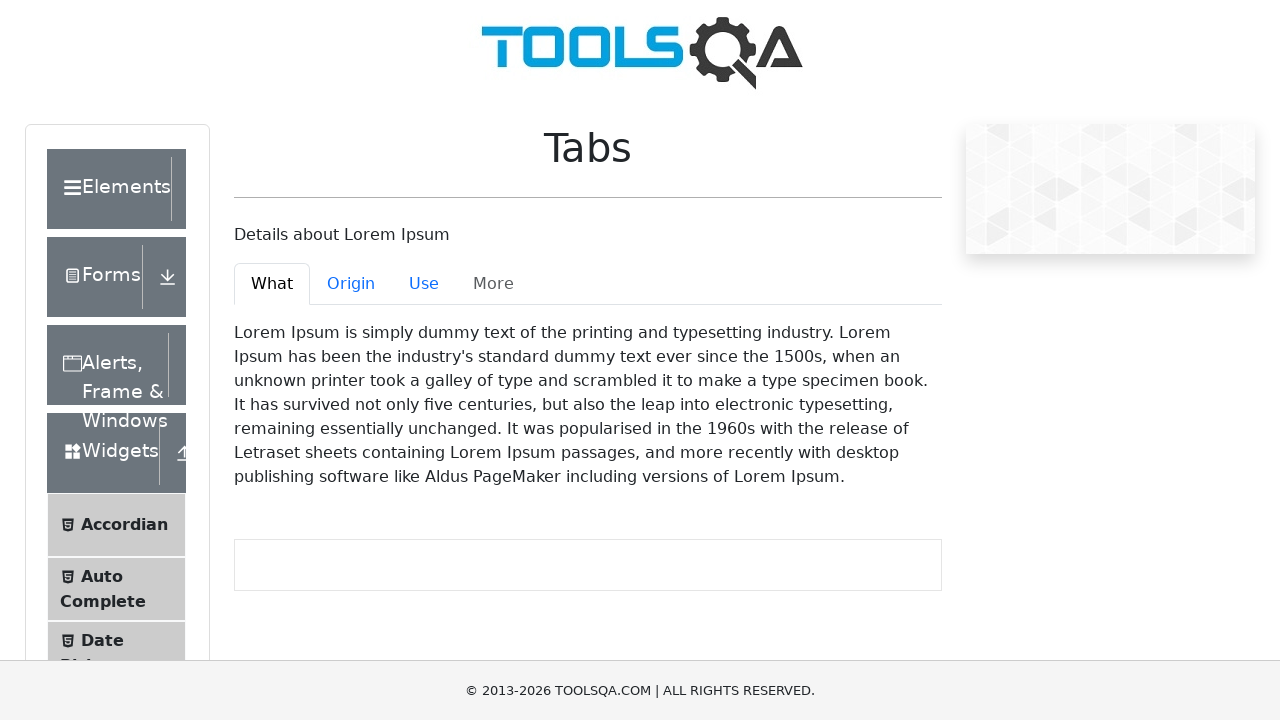

Clicked on the Origin tab at (351, 284) on #demo-tab-origin
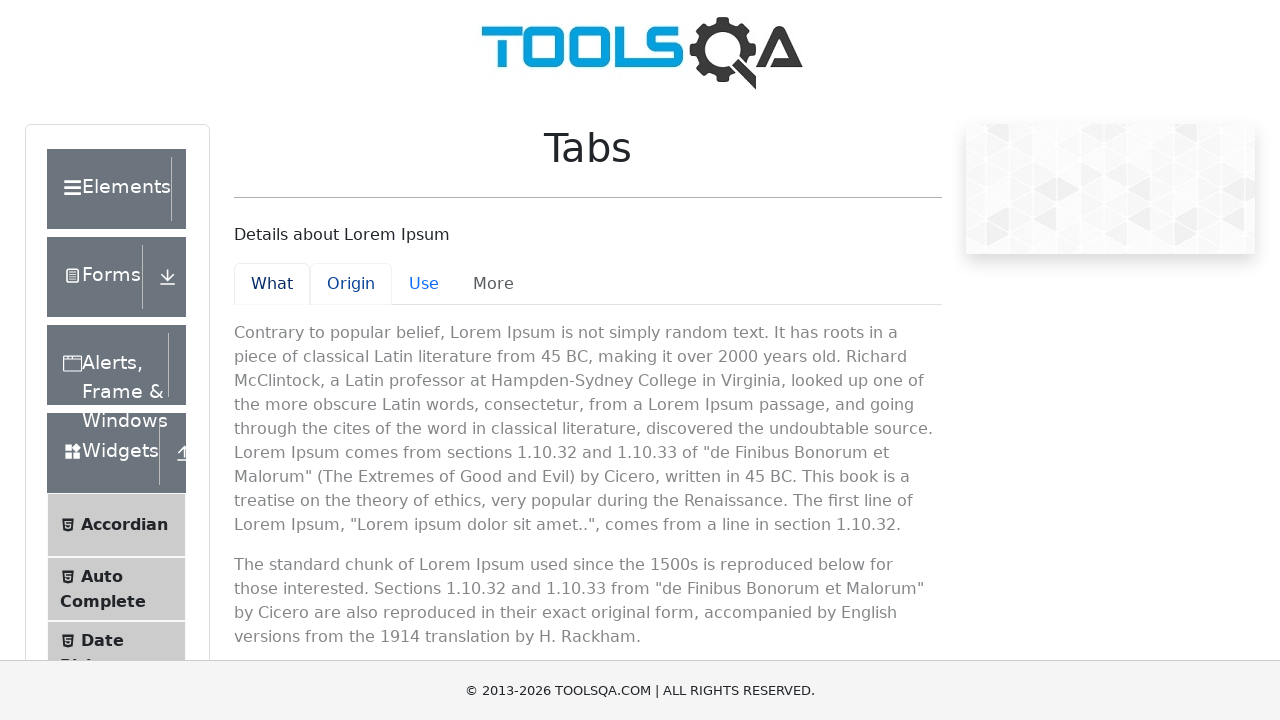

Waited for Origin tab content to load
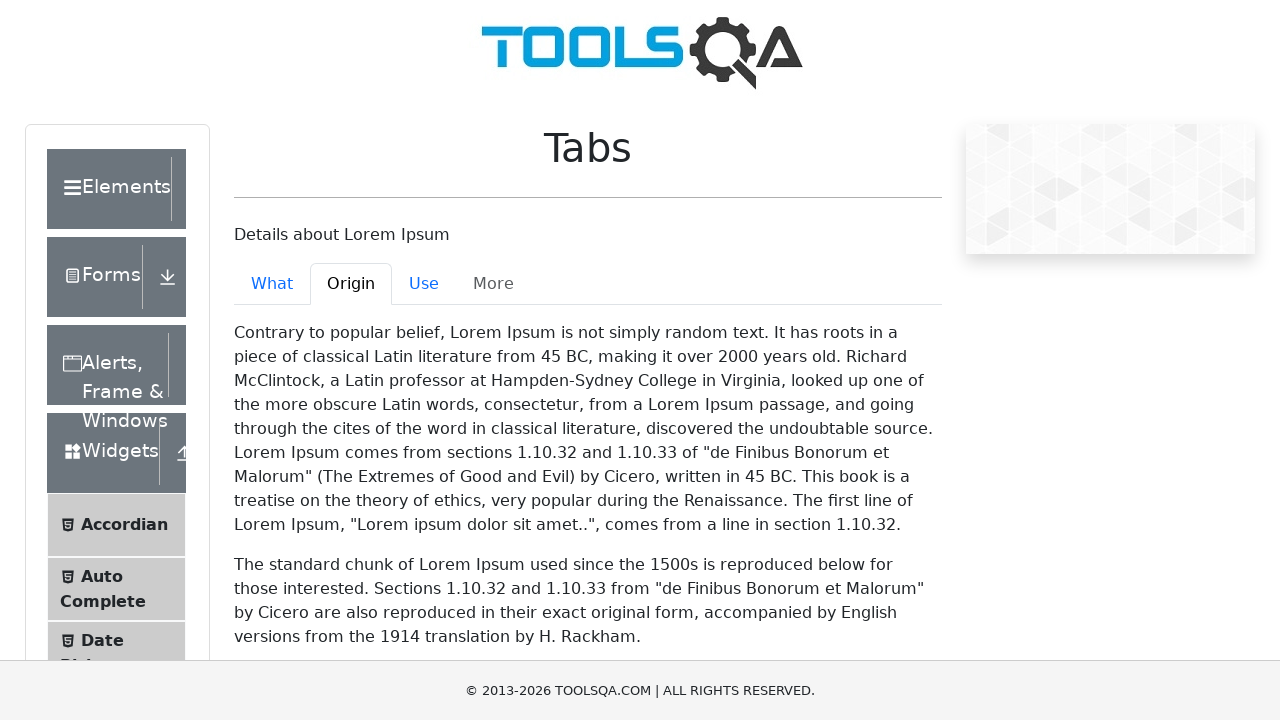

Clicked on the Use tab at (424, 284) on #demo-tab-use
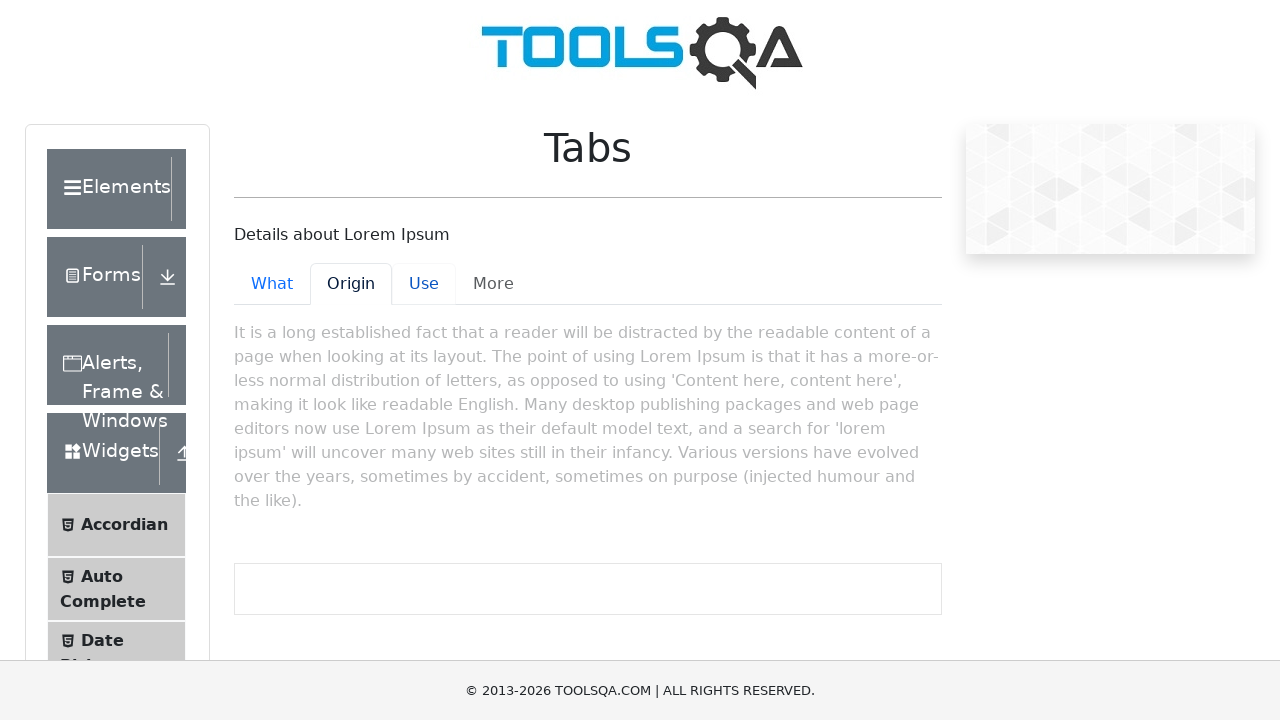

Waited for Use tab content to load
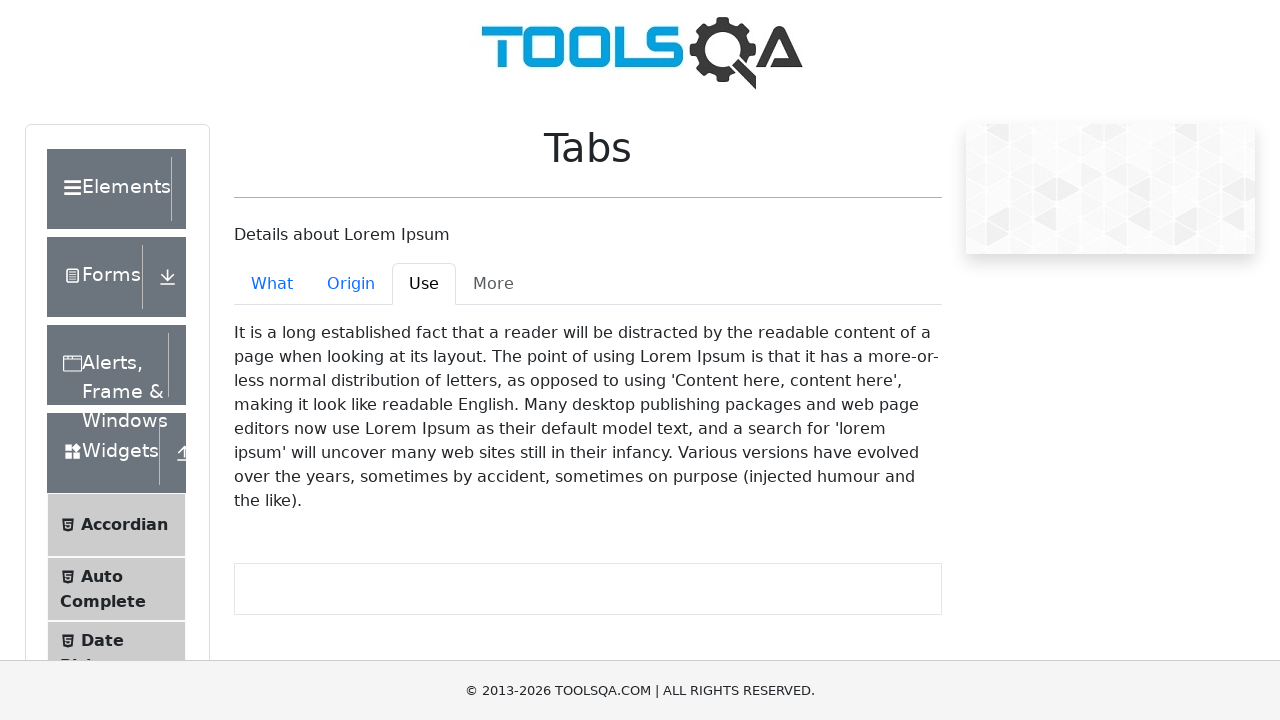

Clicked on the What tab at (272, 284) on #demo-tab-what
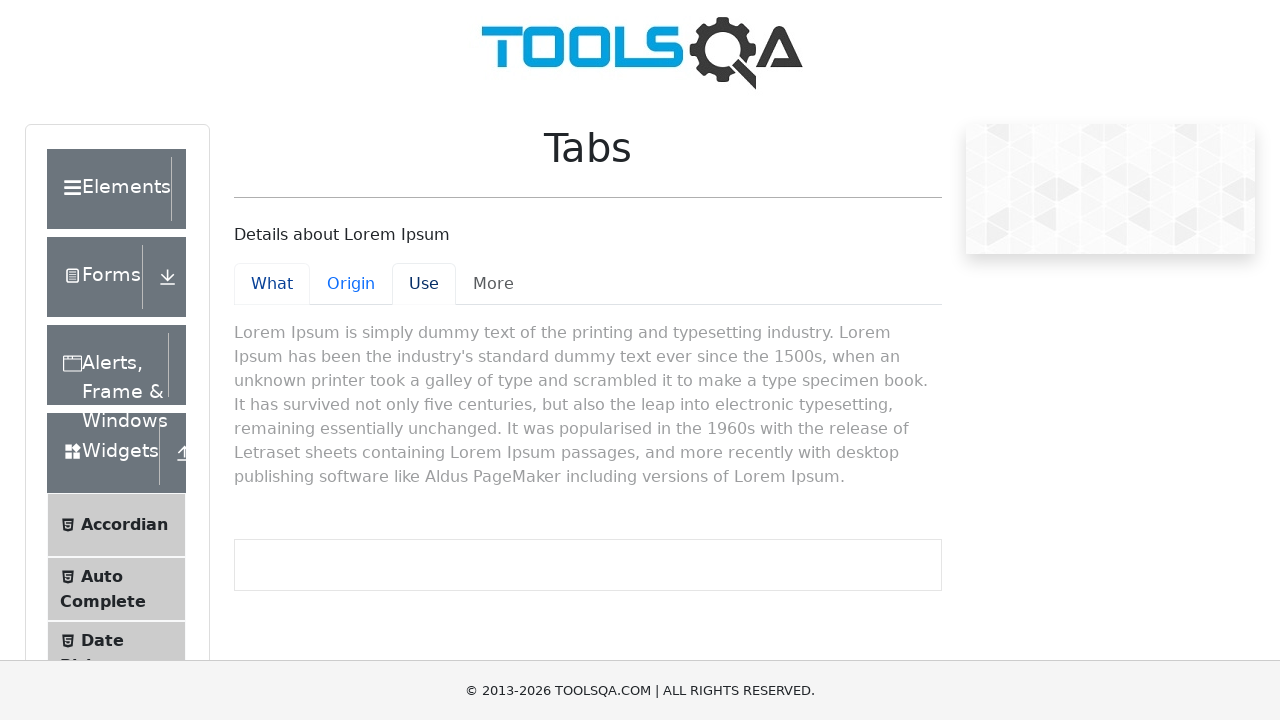

Waited for What tab content to load
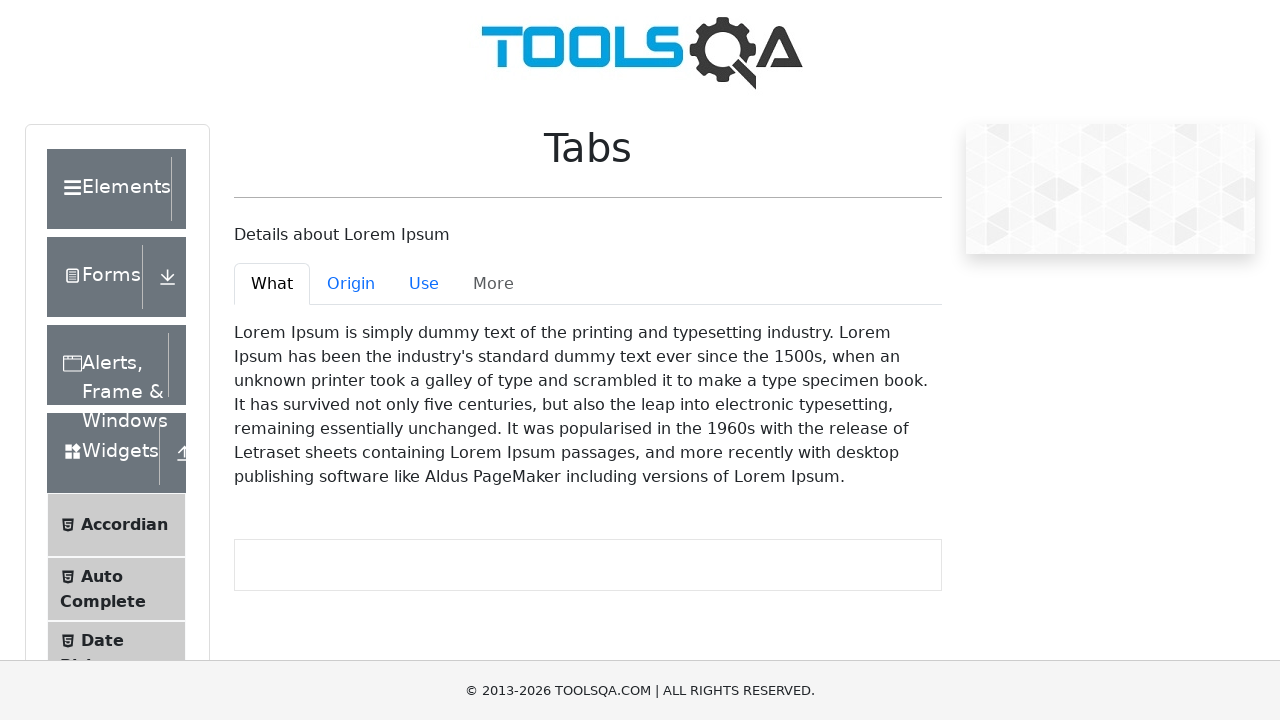

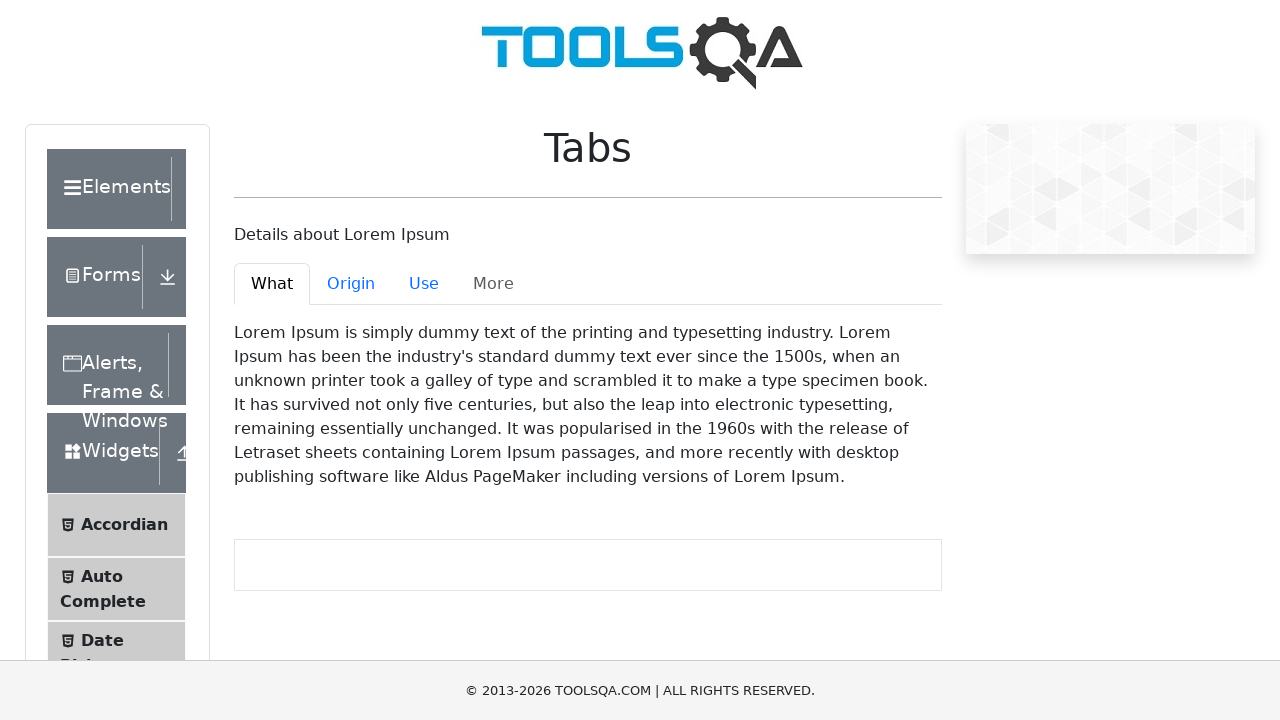